Tests mouse hover functionality by moving mouse over a menu item

Starting URL: https://demoqa.com/menu/

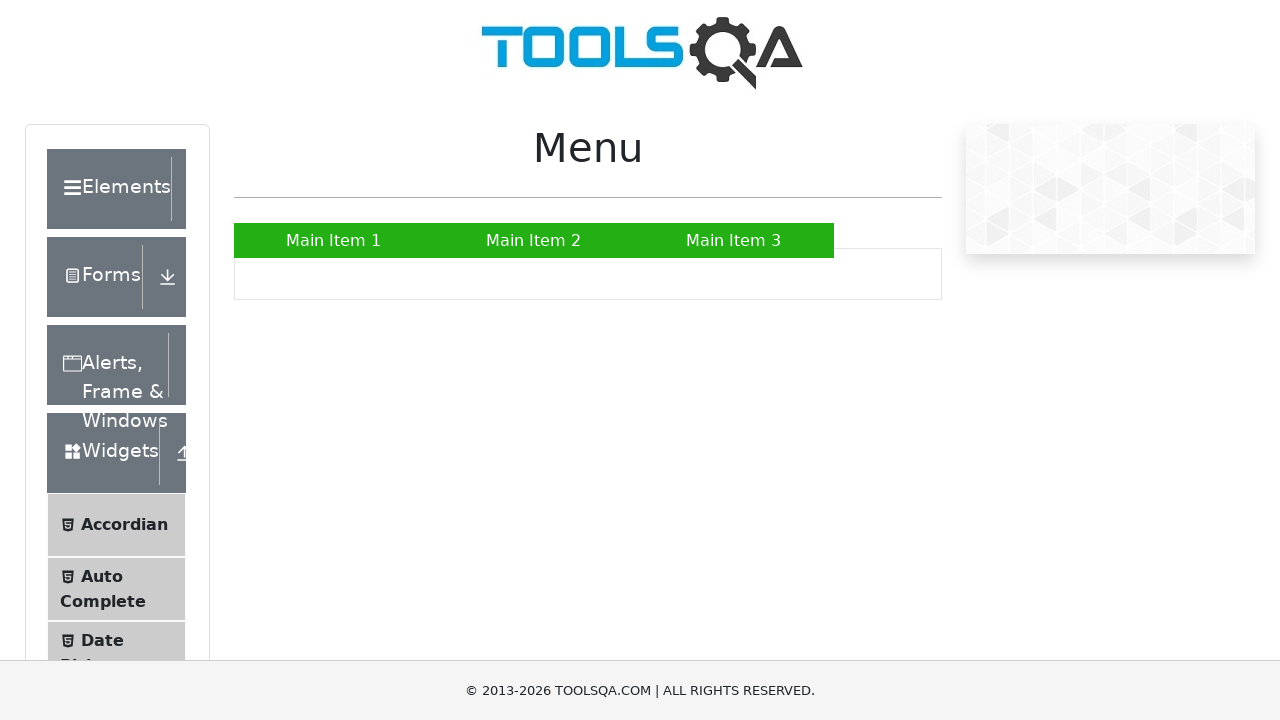

Hovered mouse over Main Item 2 menu item at (534, 240) on a:has-text('Main Item 2')
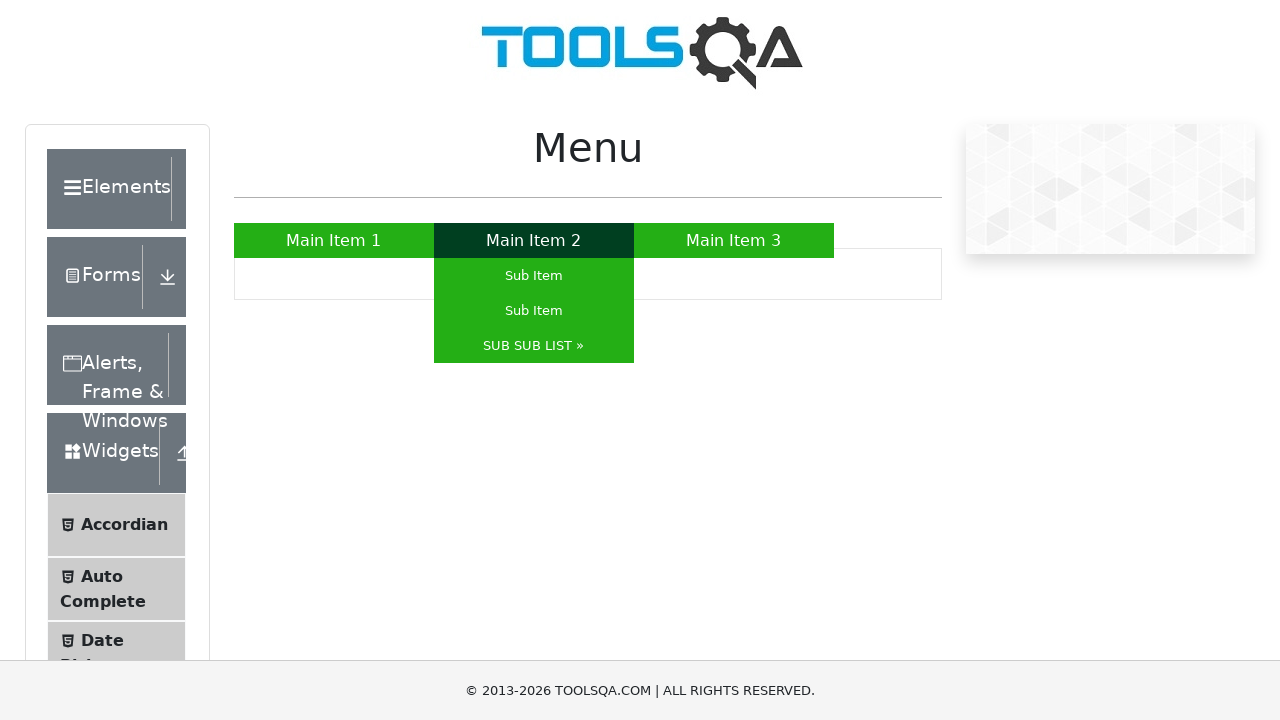

Submenu with Sub Item appeared after mouse hover
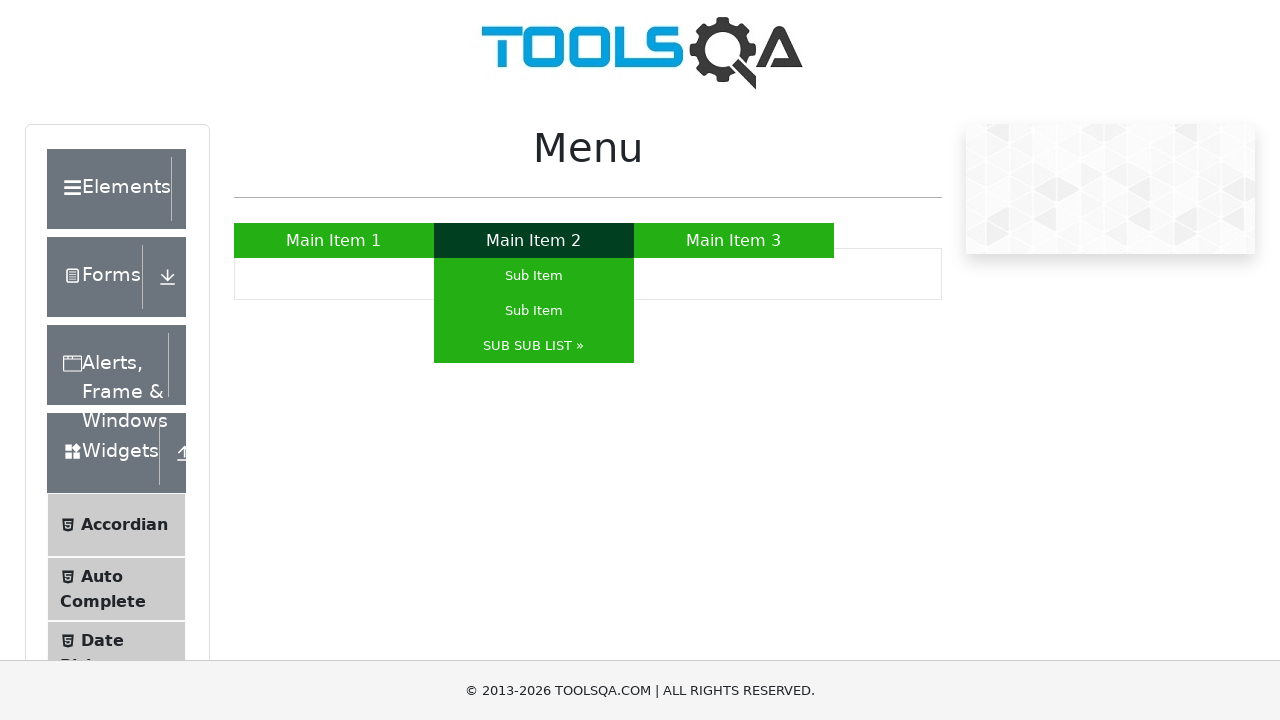

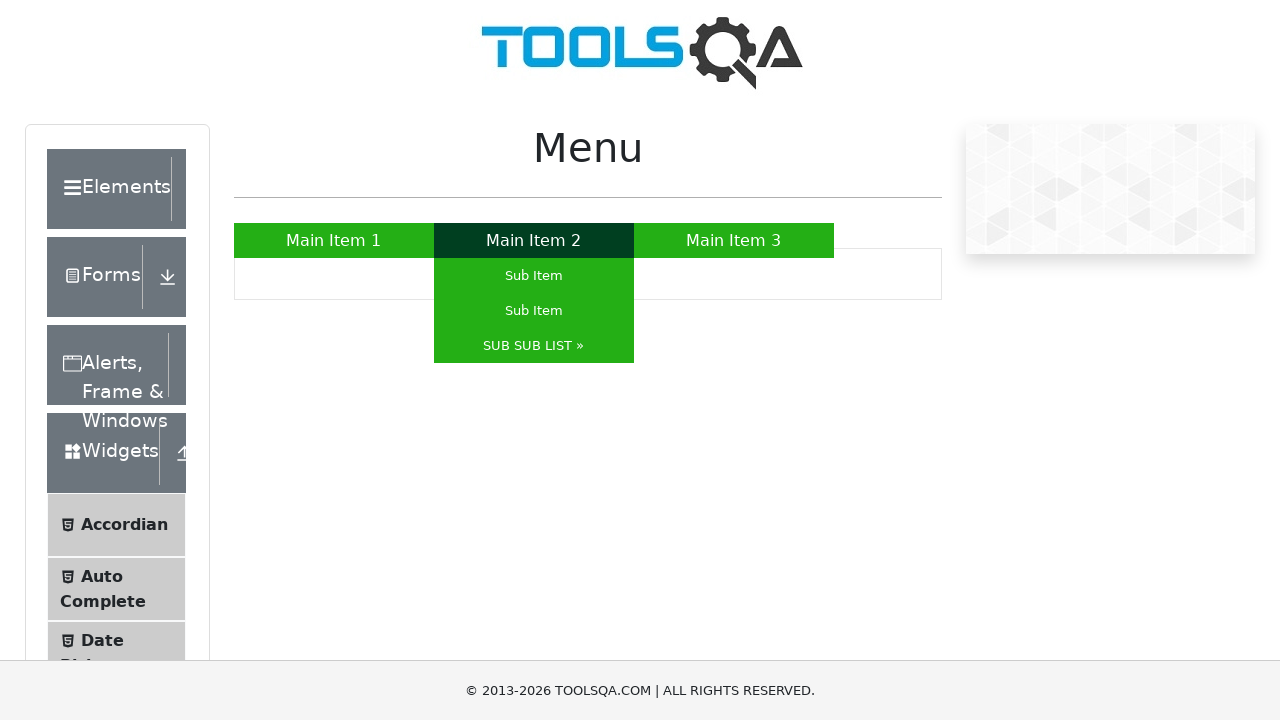